Tests window switching functionality by clicking a link that opens a new window, switching to it, and verifying the text content

Starting URL: https://the-internet.herokuapp.com/windows

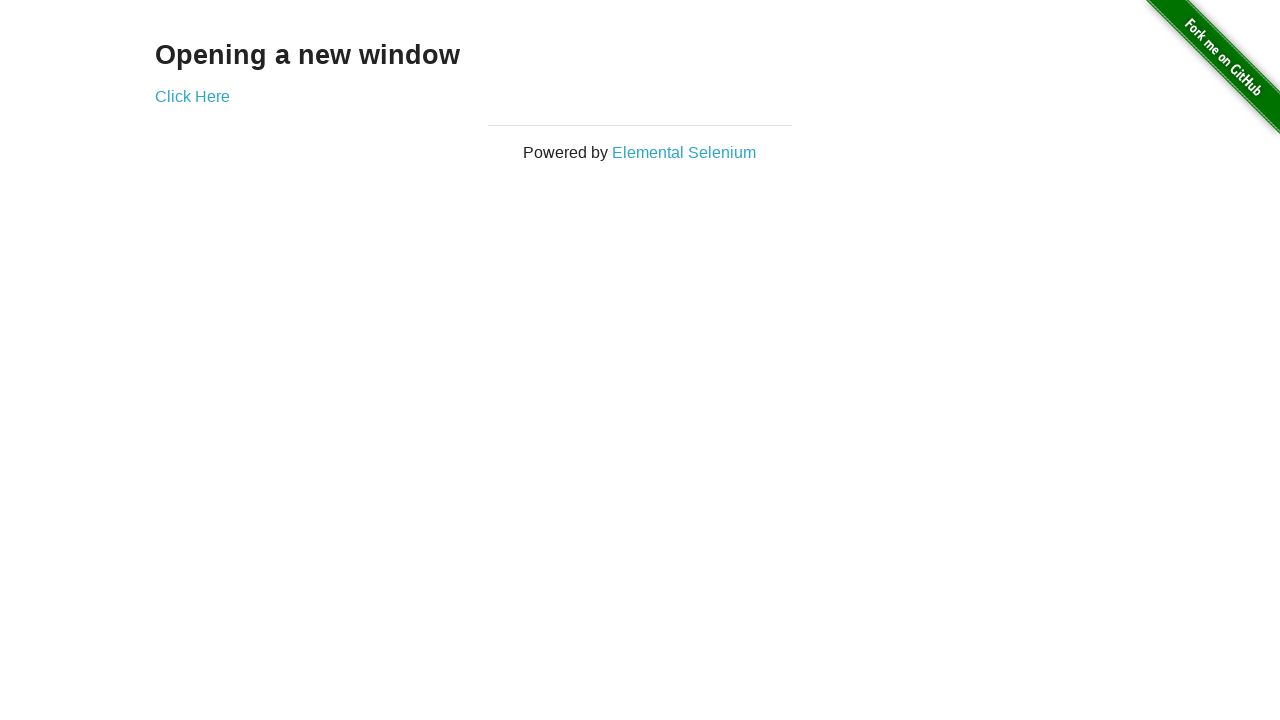

Clicked 'Click Here' link to open new window at (192, 96) on text='Click Here'
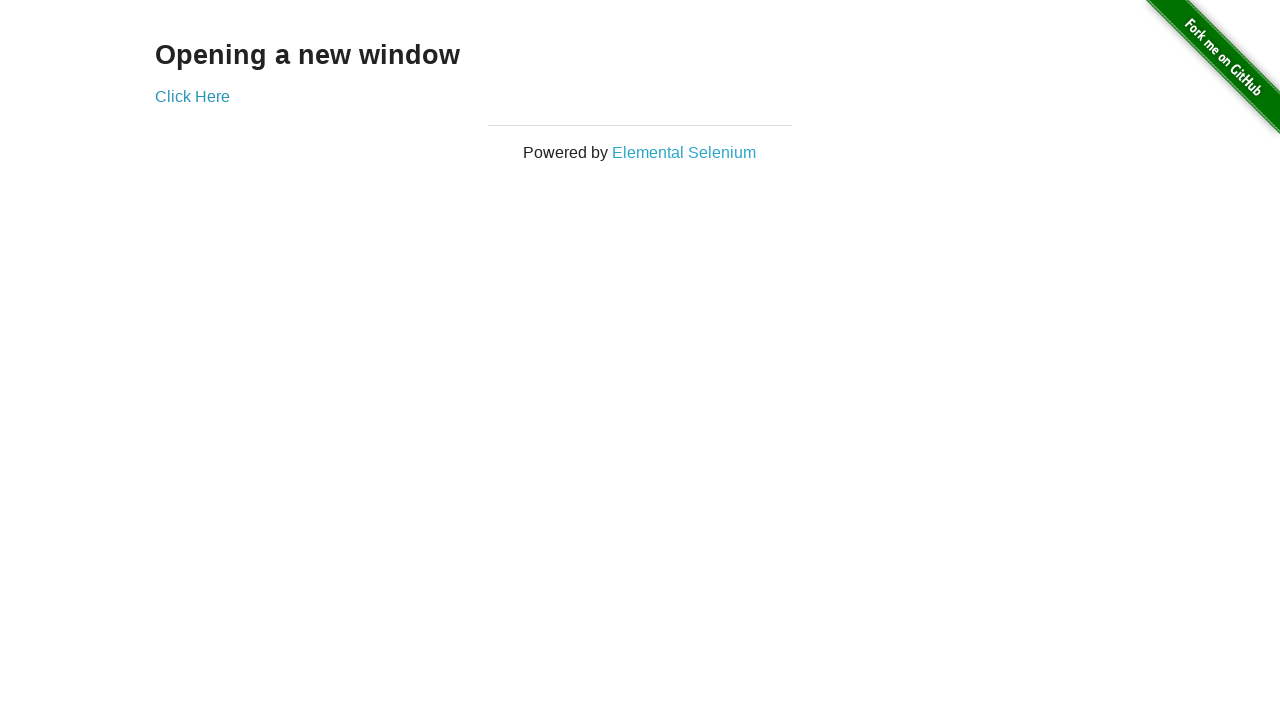

New window opened and captured
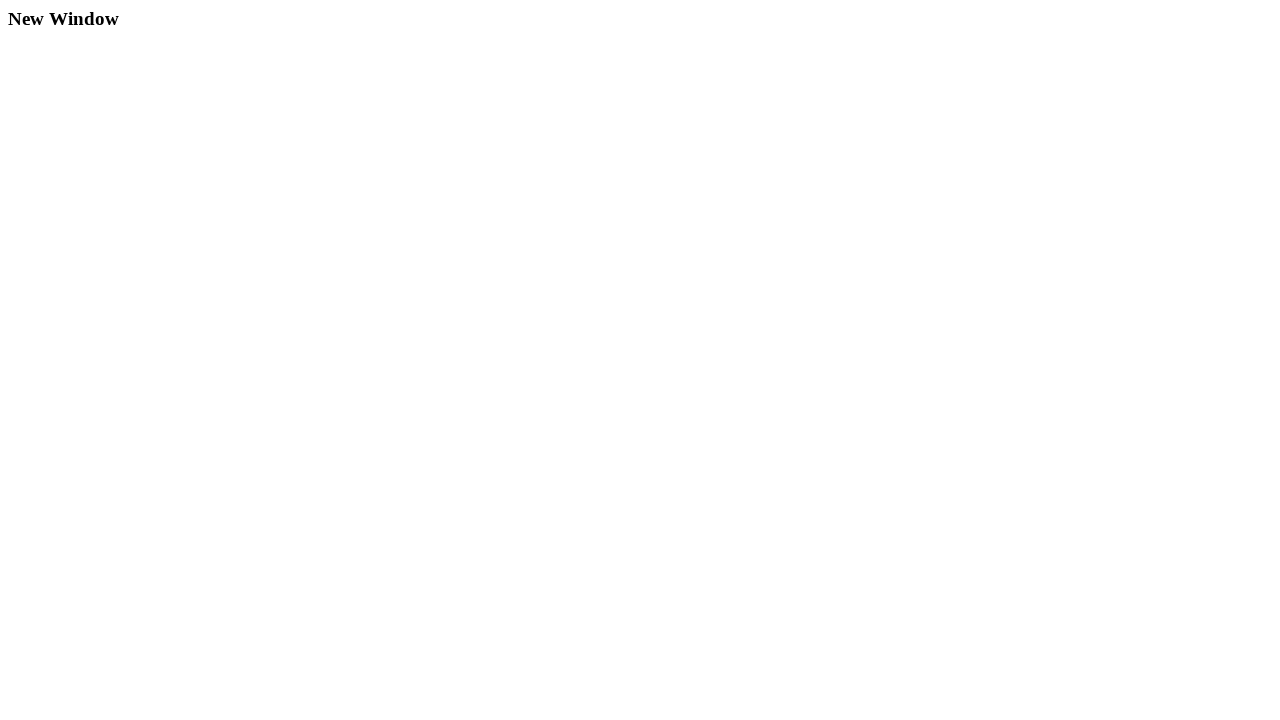

New window page load state completed
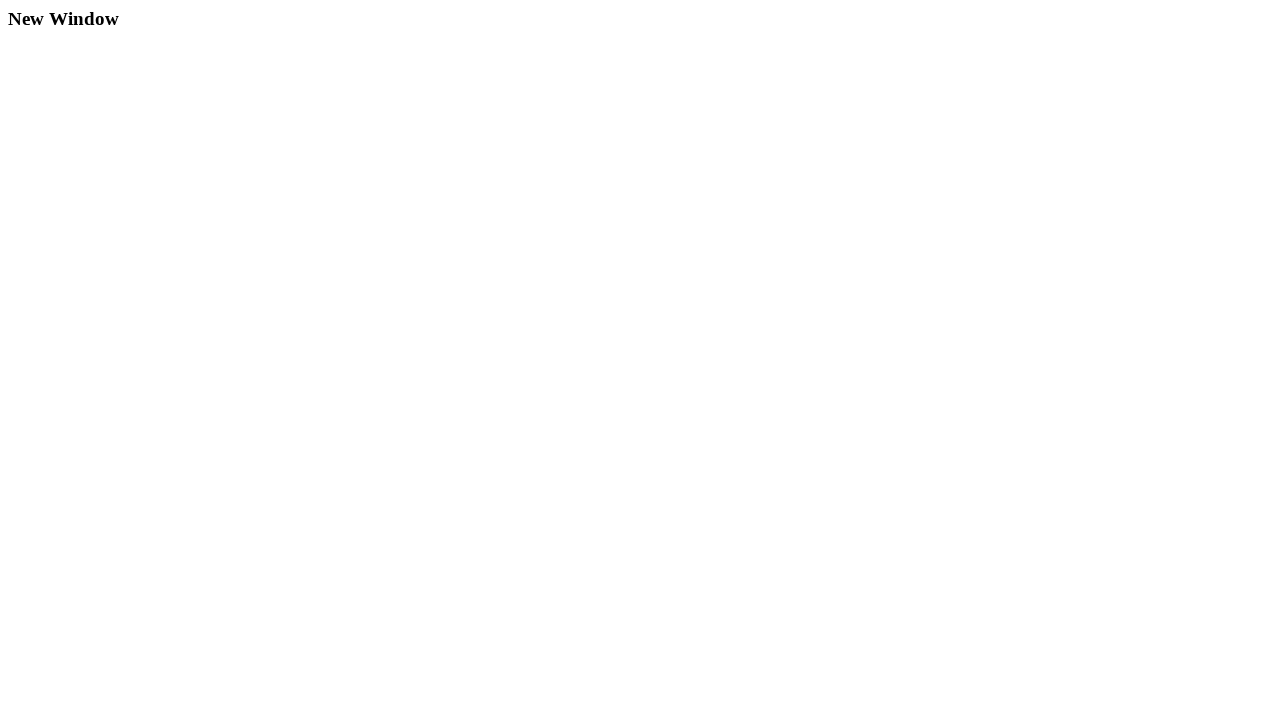

Retrieved text content from new window: 'New Window'
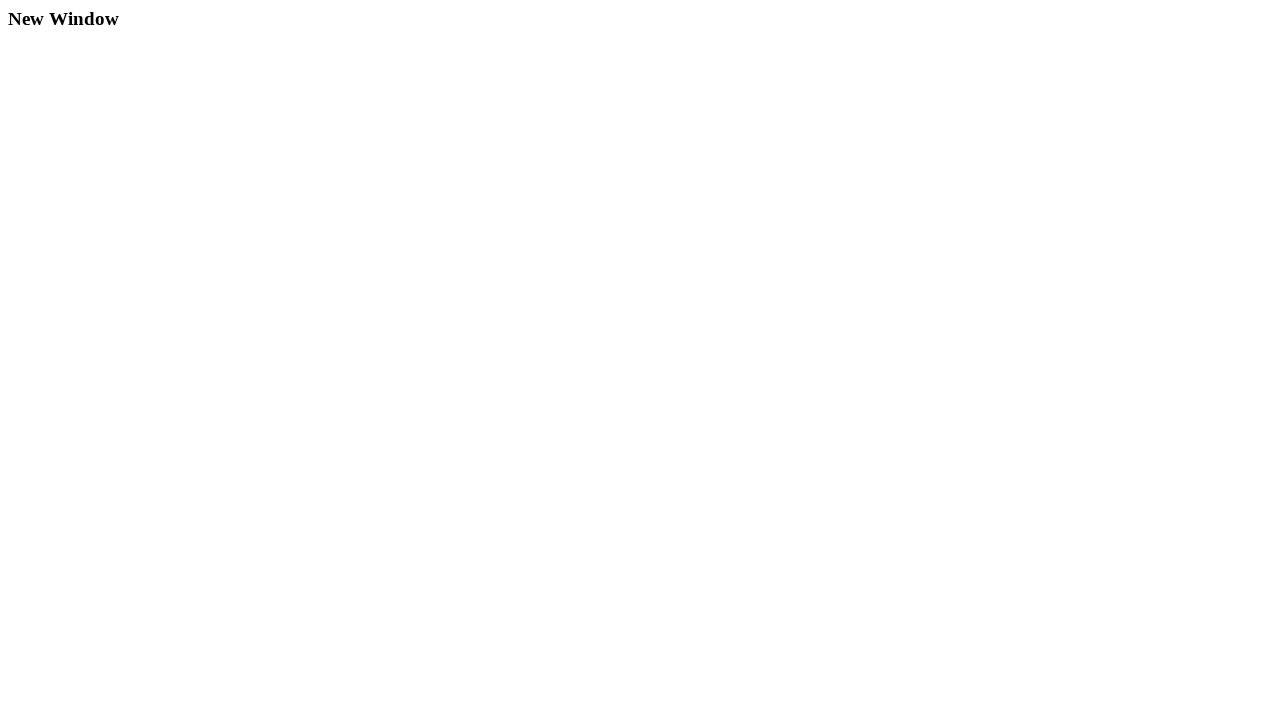

Closed the new window
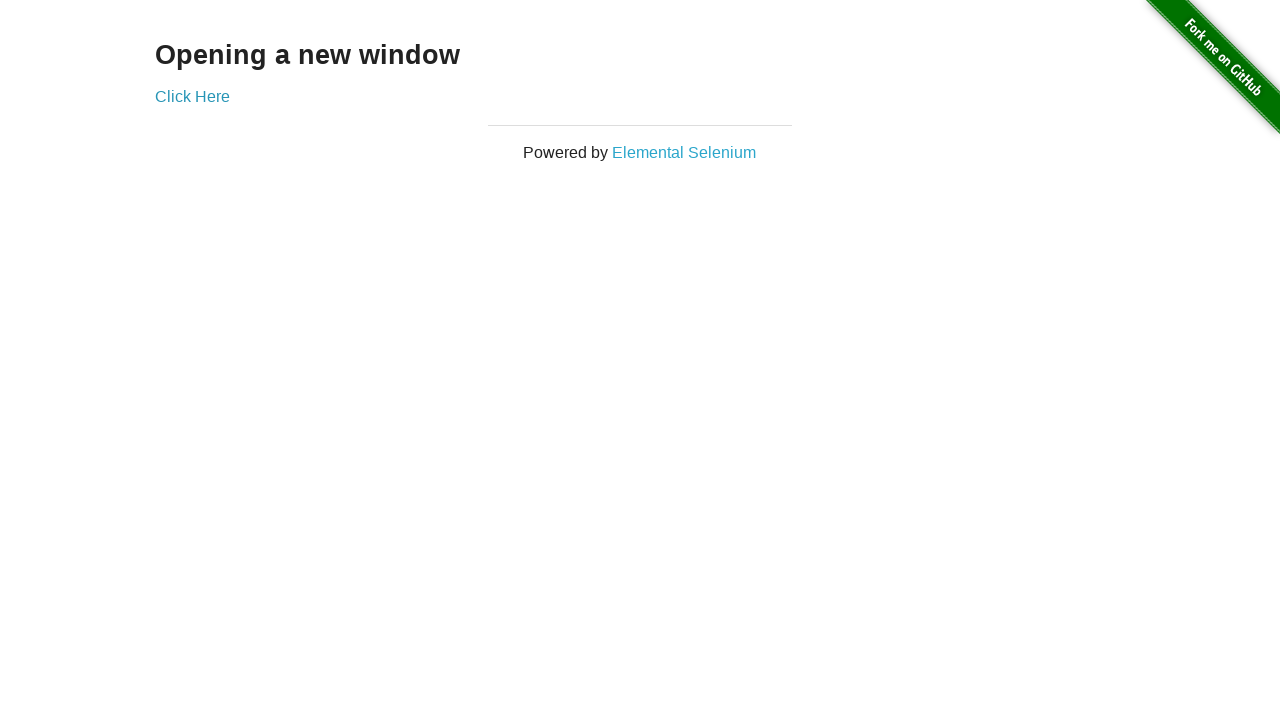

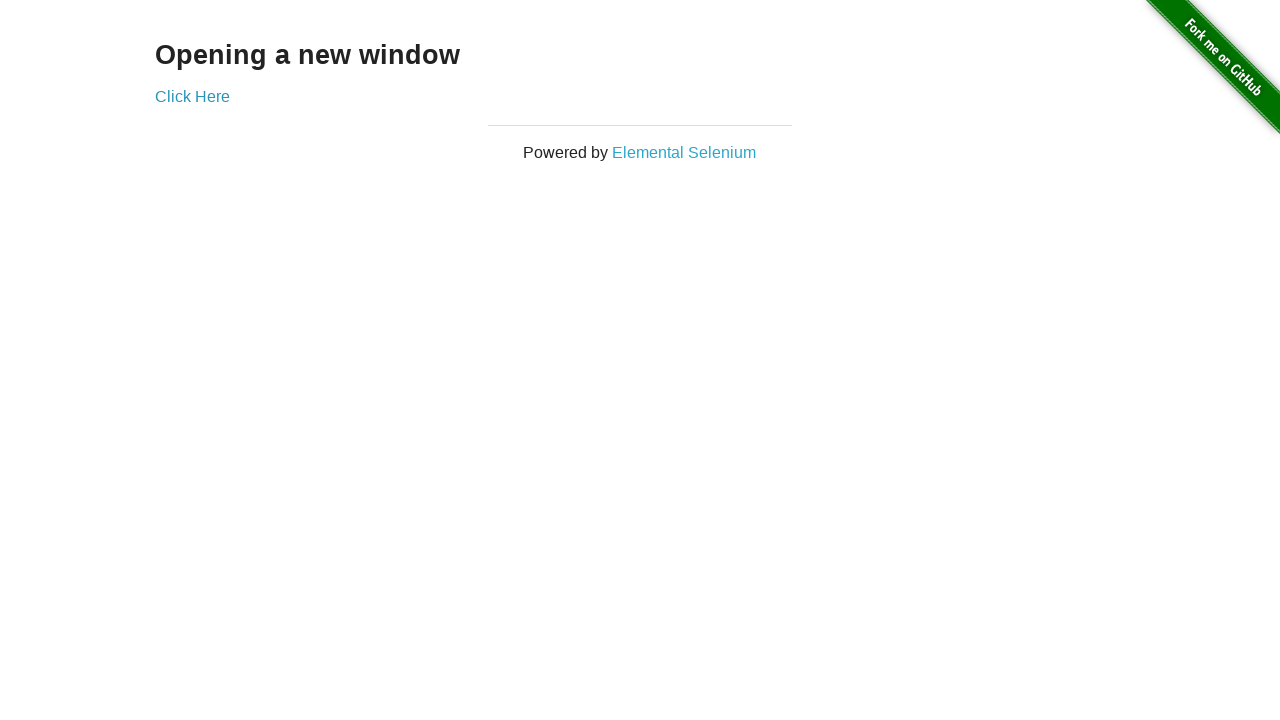